Tests geolocation functionality by navigating to a geolocation demo page and clicking the button to get current location

Starting URL: https://the-internet.herokuapp.com/geolocation

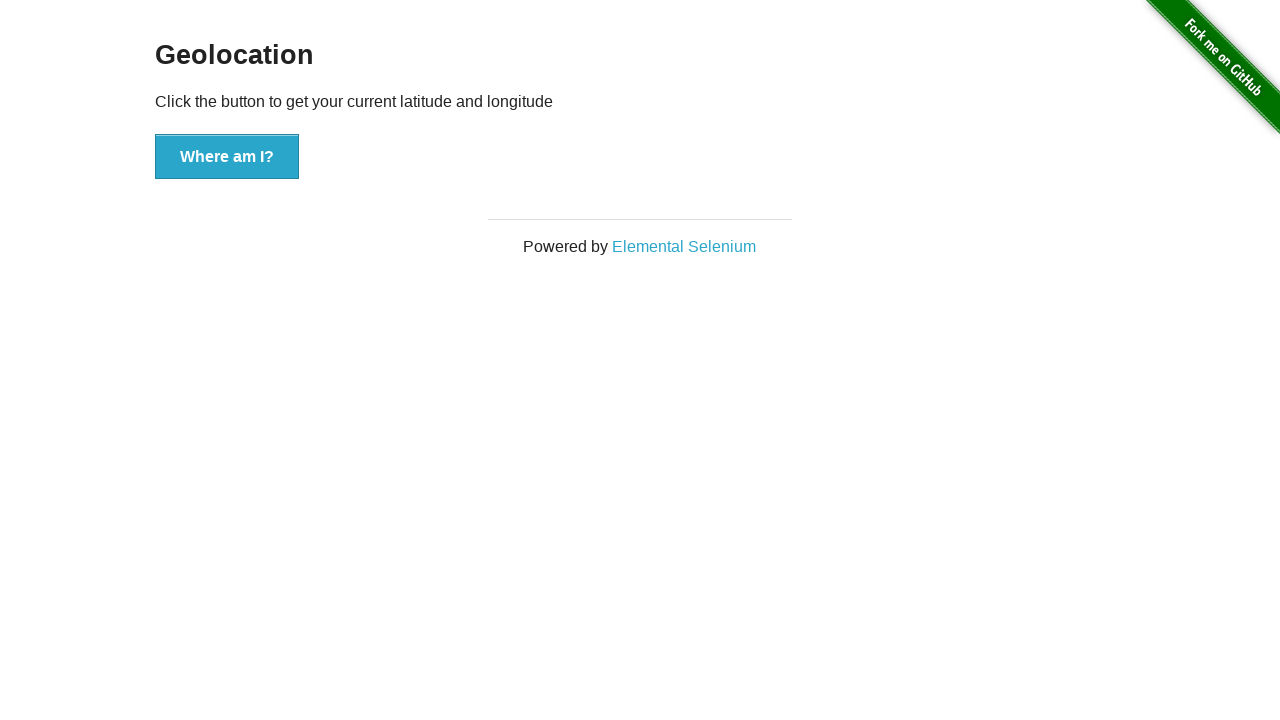

Navigated to geolocation demo page
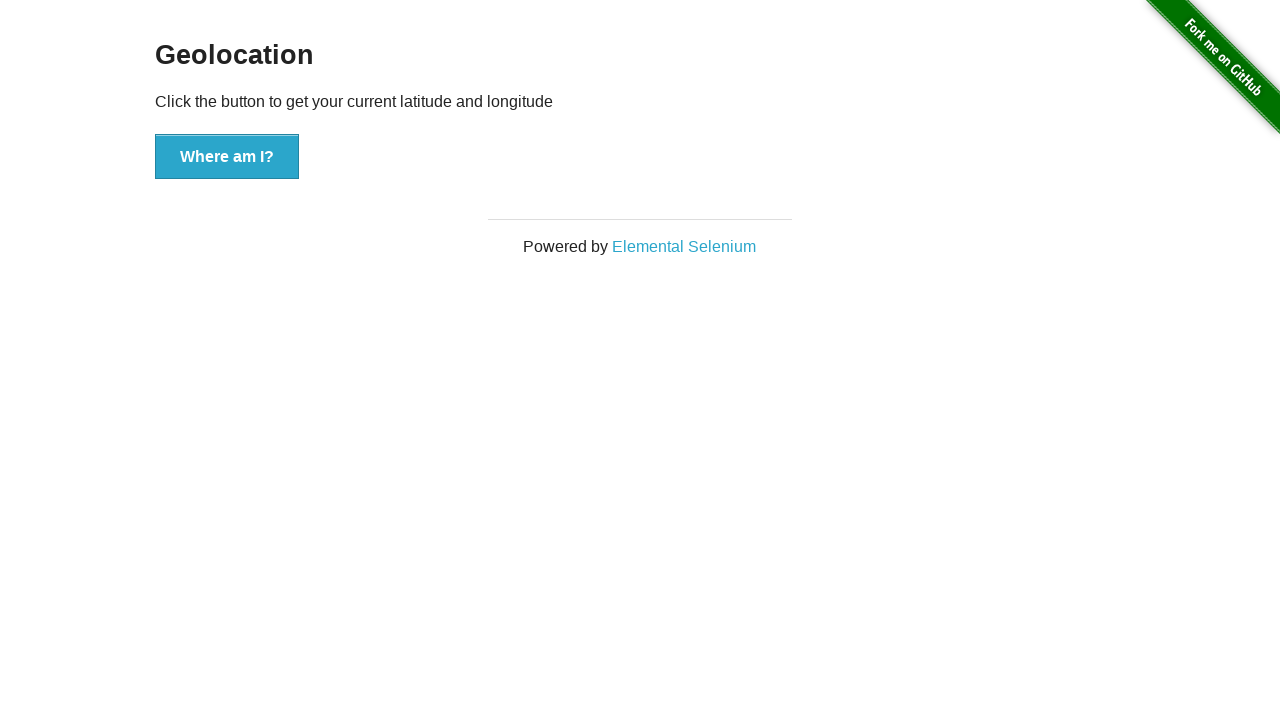

Clicked 'Where am I?' button to request geolocation at (227, 157) on xpath=//button[contains(text(), 'Where am I?')]
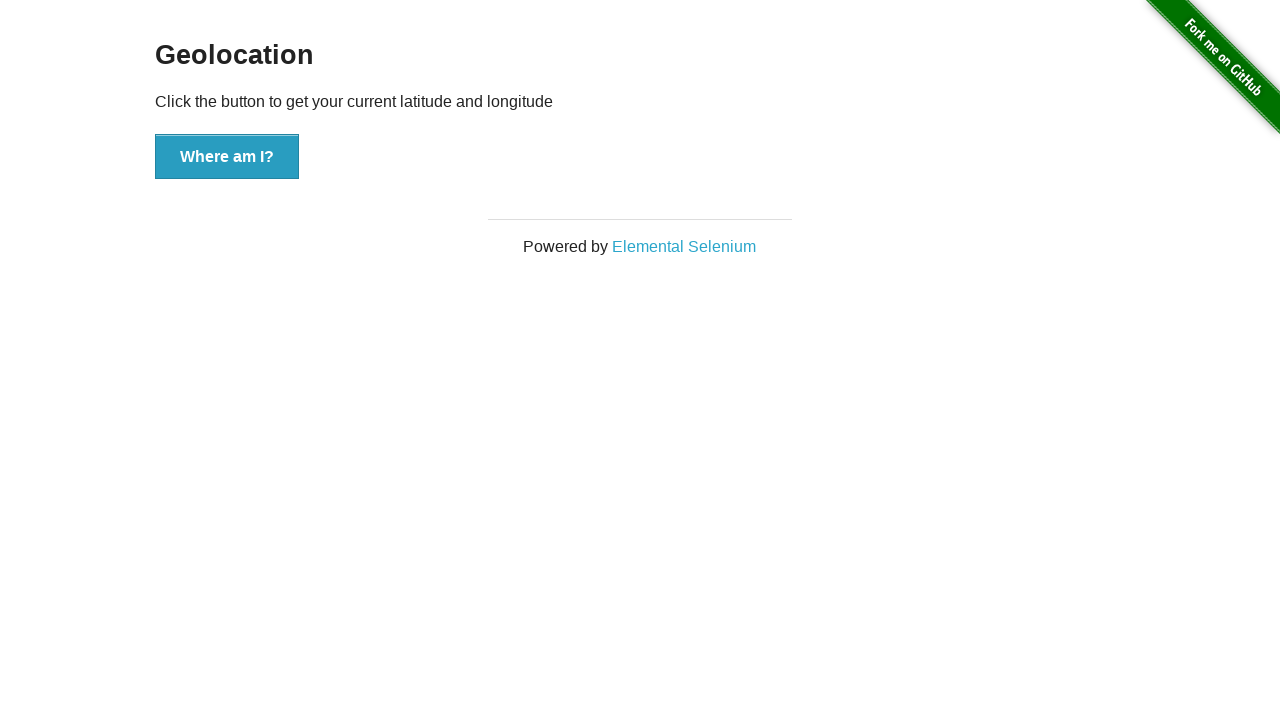

Waited 5 seconds for geolocation data to be retrieved
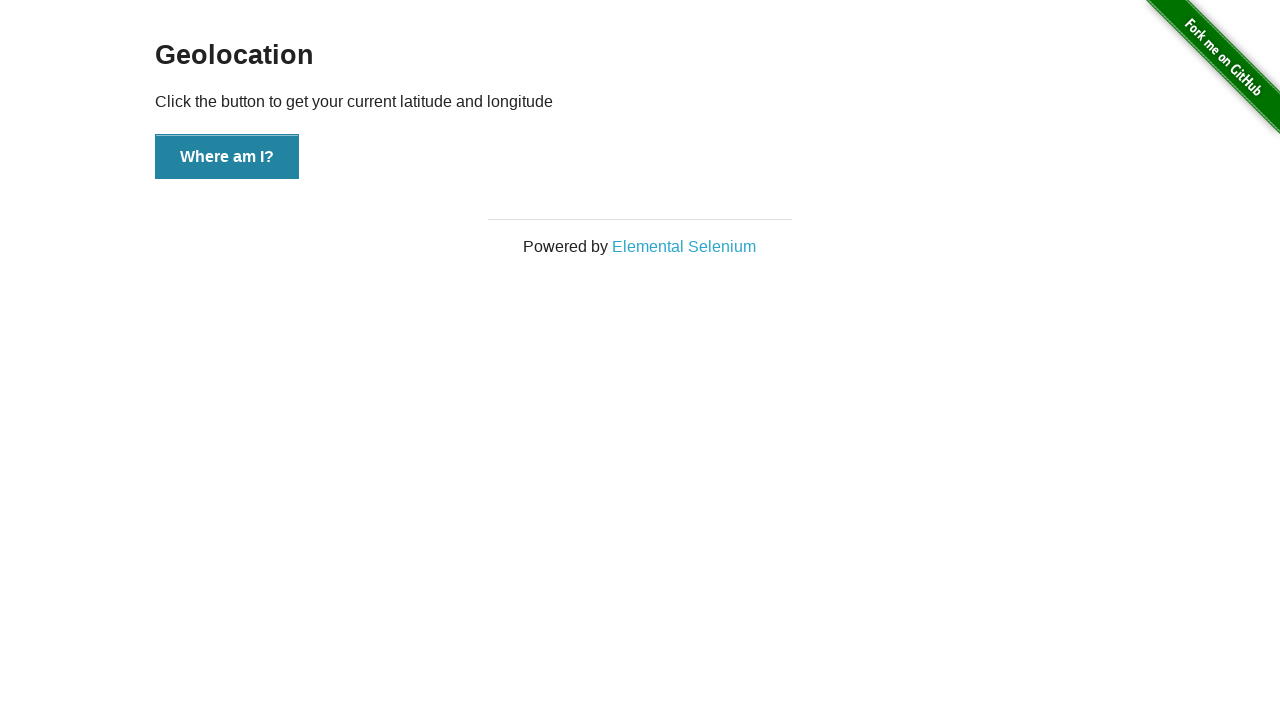

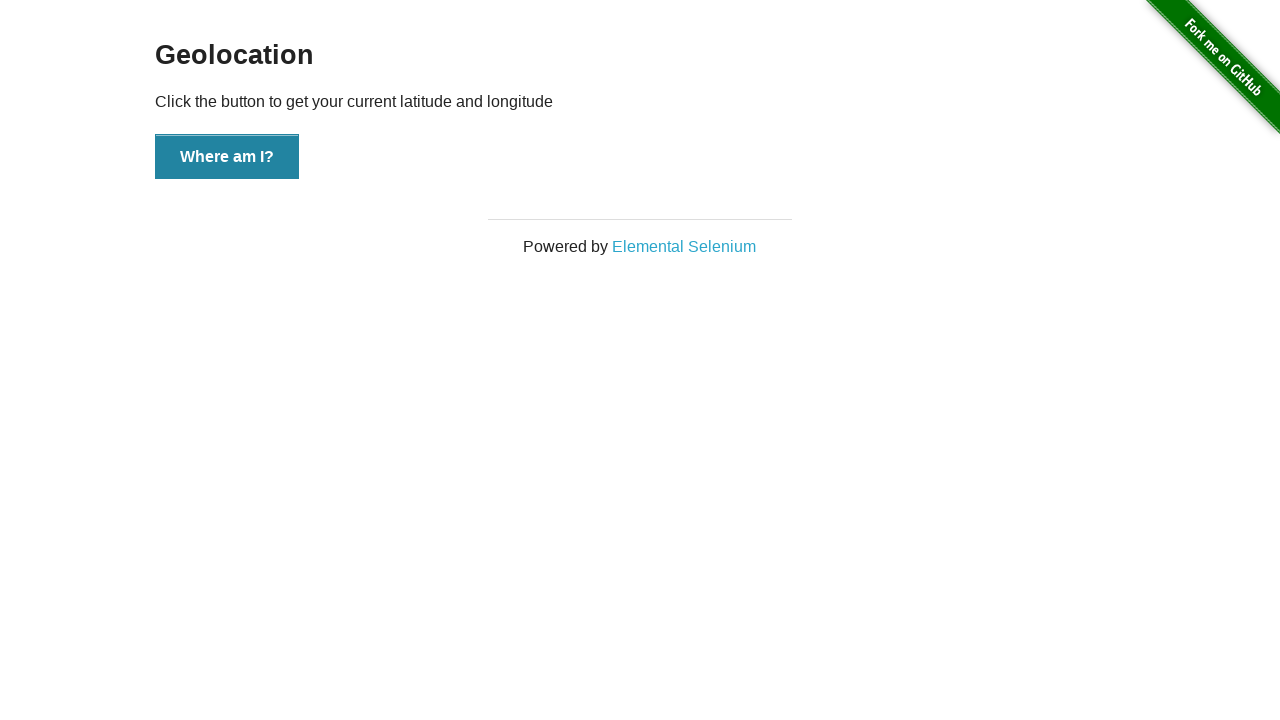